Waits for price to reach $100, clicks book button, solves a mathematical problem and submits the answer

Starting URL: http://suninjuly.github.io/explicit_wait2.html

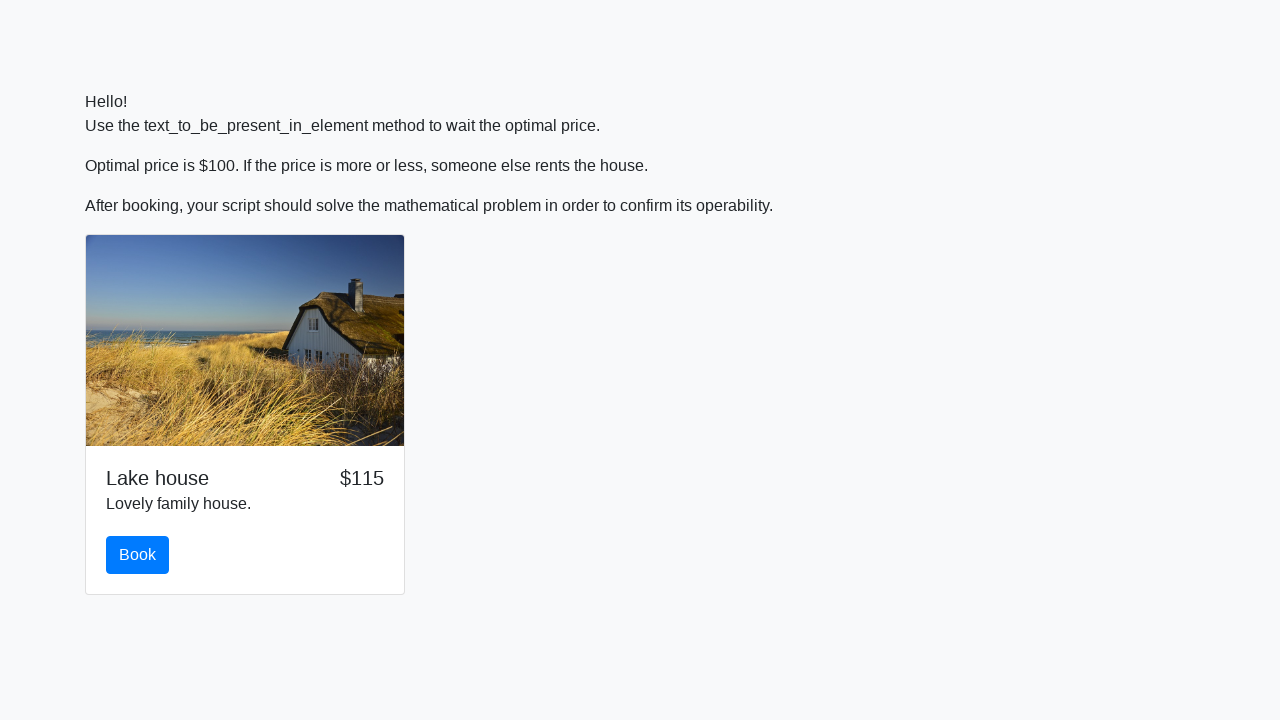

Waited for price to reach $100
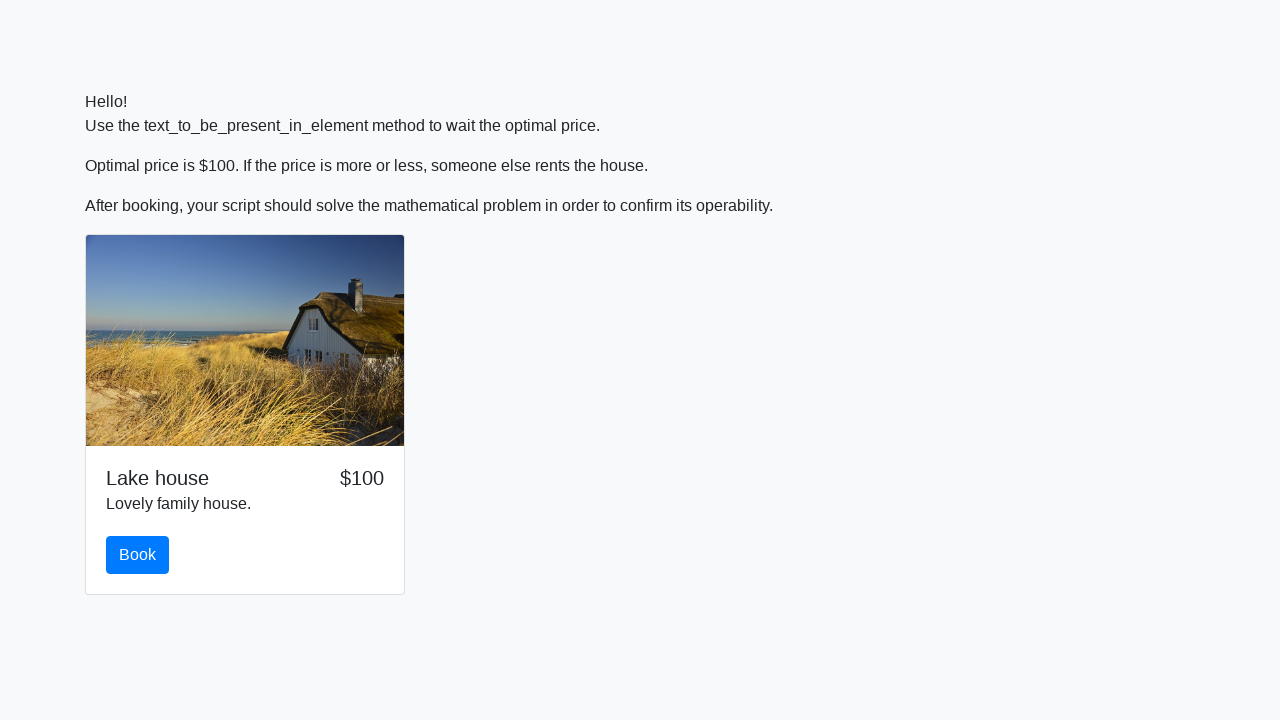

Clicked the book button at (138, 555) on #book
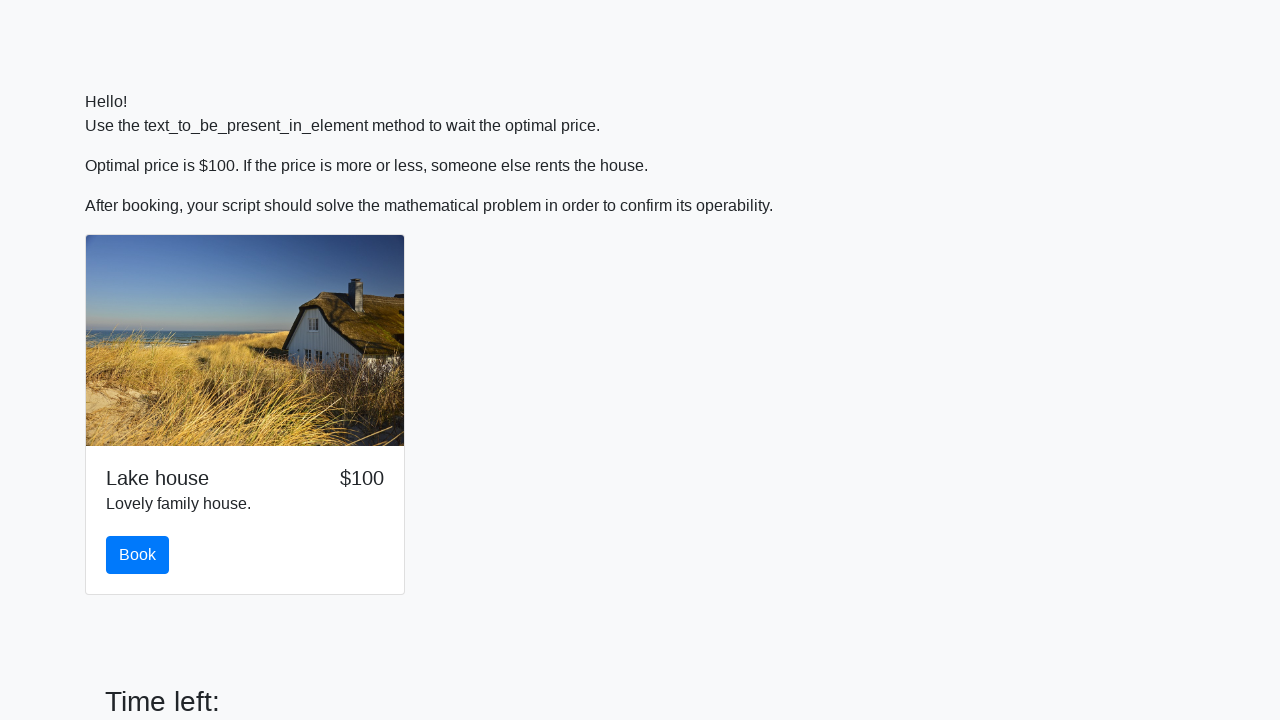

Retrieved number value: 338
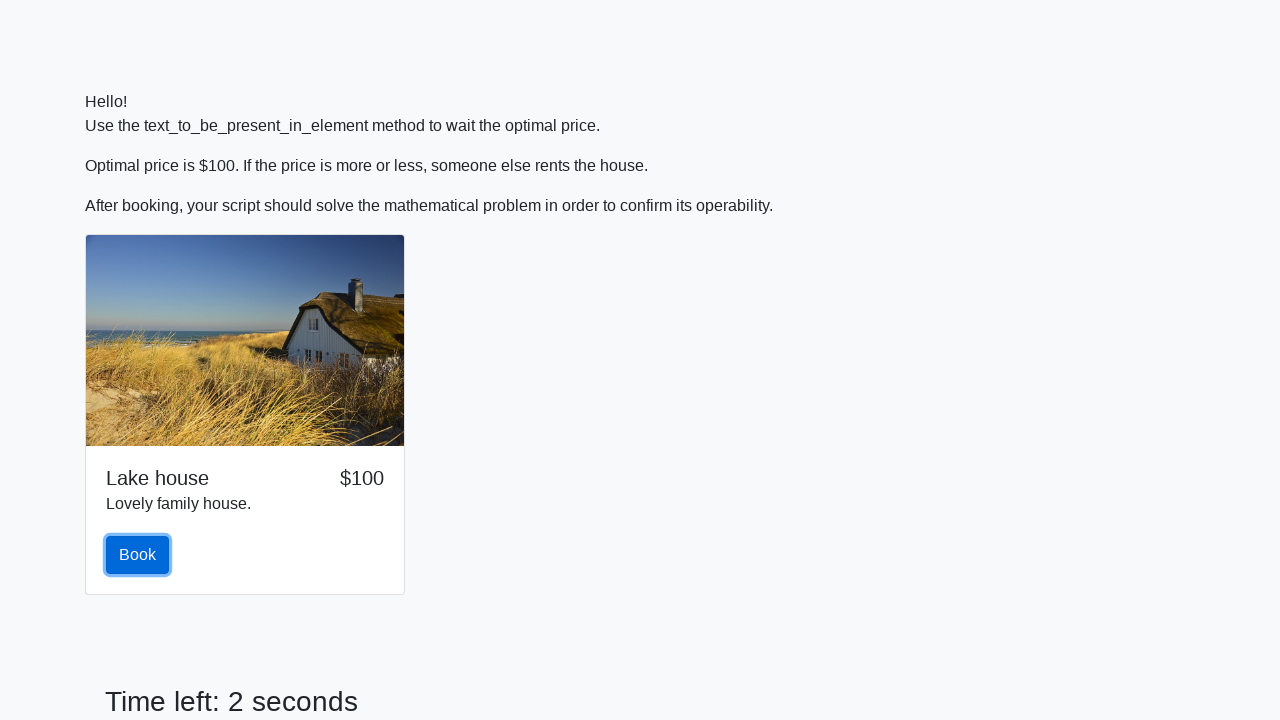

Calculated mathematical answer: 2.4455306892792072
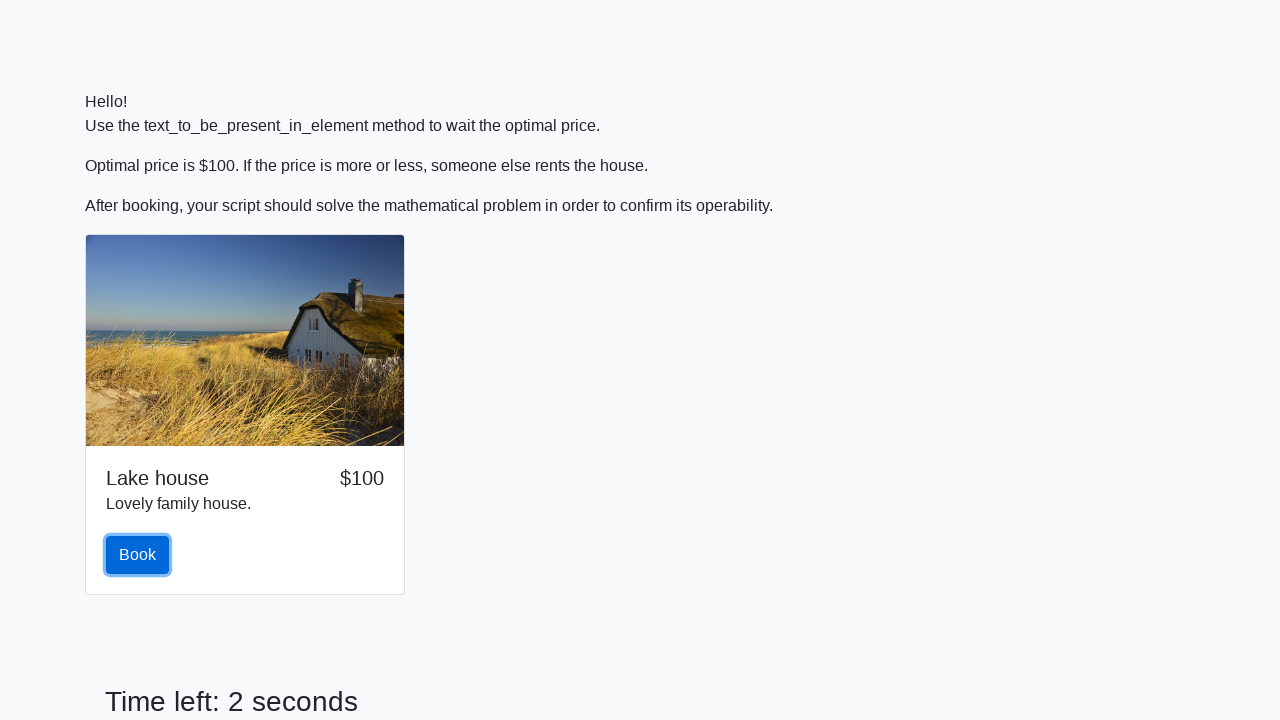

Filled in the calculated answer on #answer
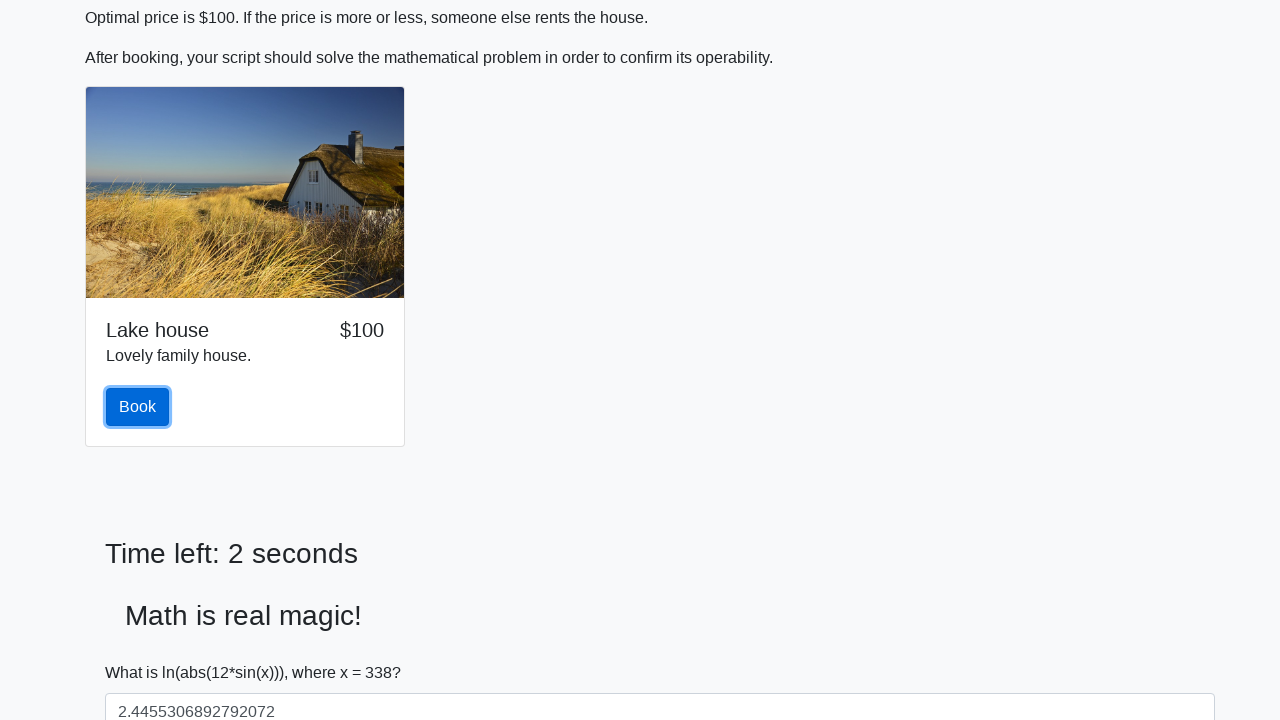

Scrolled to the answer field
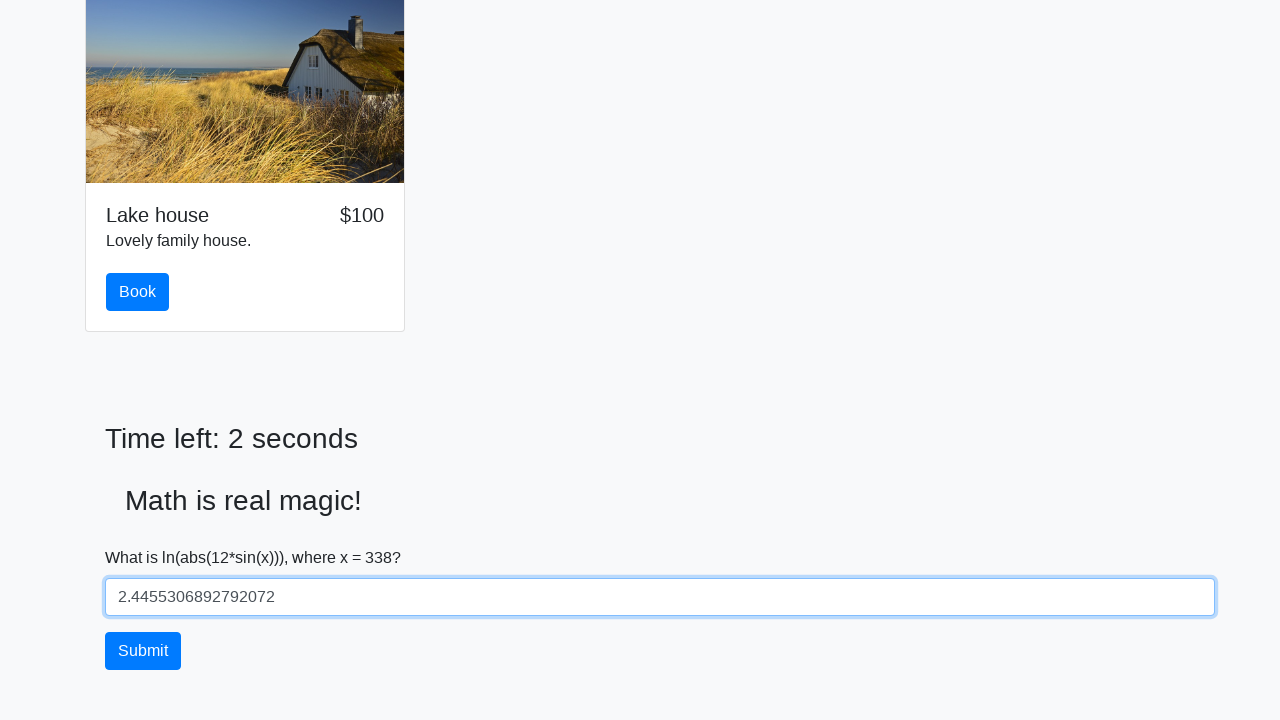

Clicked the solve button to submit answer at (143, 651) on #solve
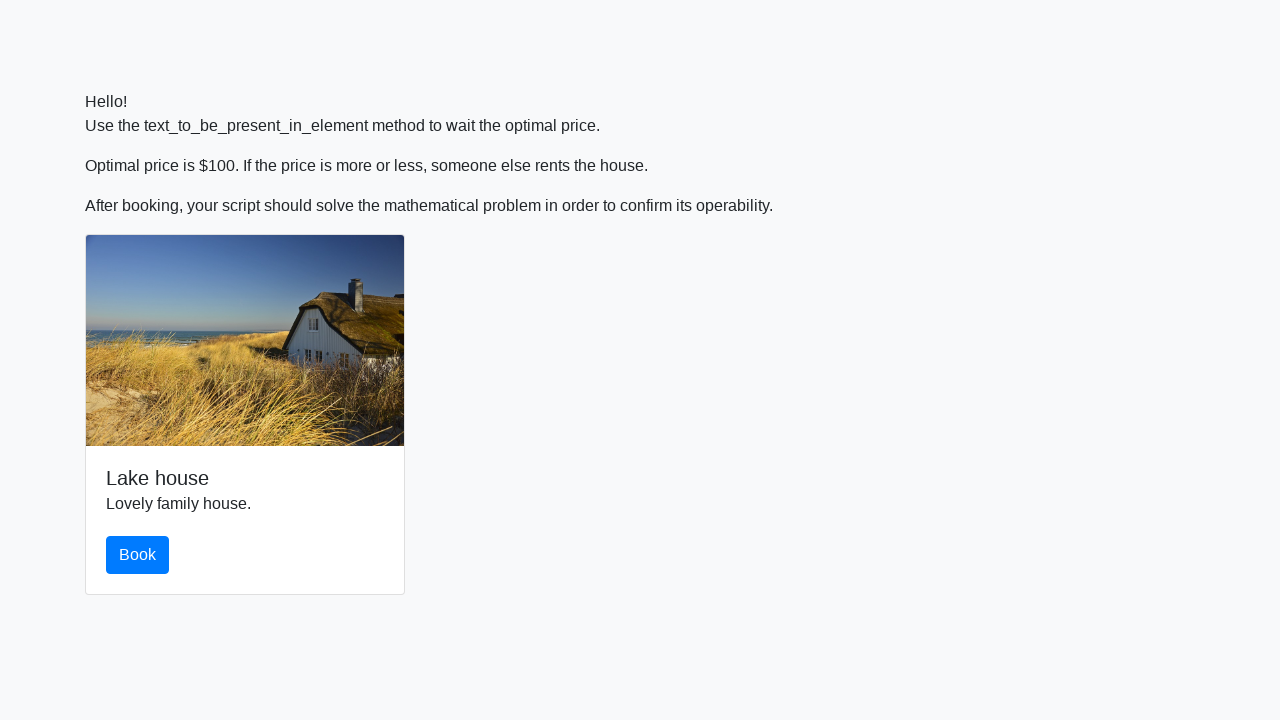

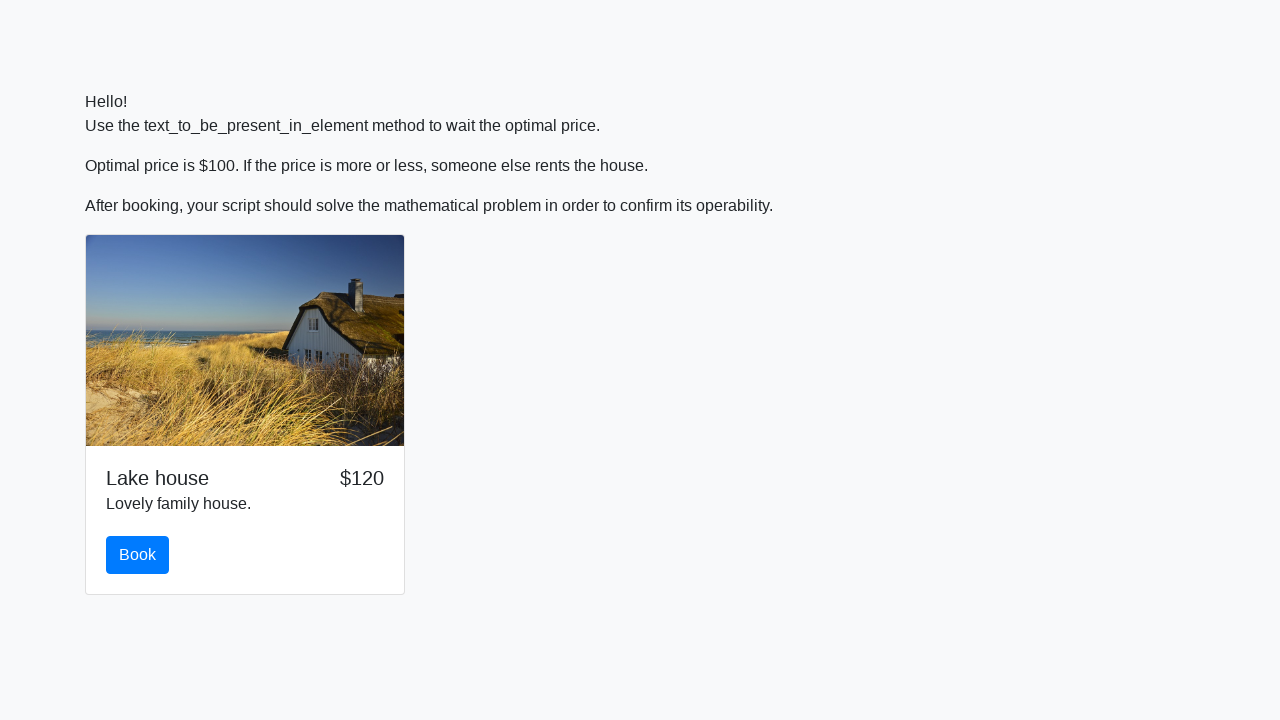